Tests drag and drop functionality on jQueryUI's droppable demo page by dragging an element and dropping it onto a target element within an iframe

Starting URL: https://jqueryui.com/droppable/

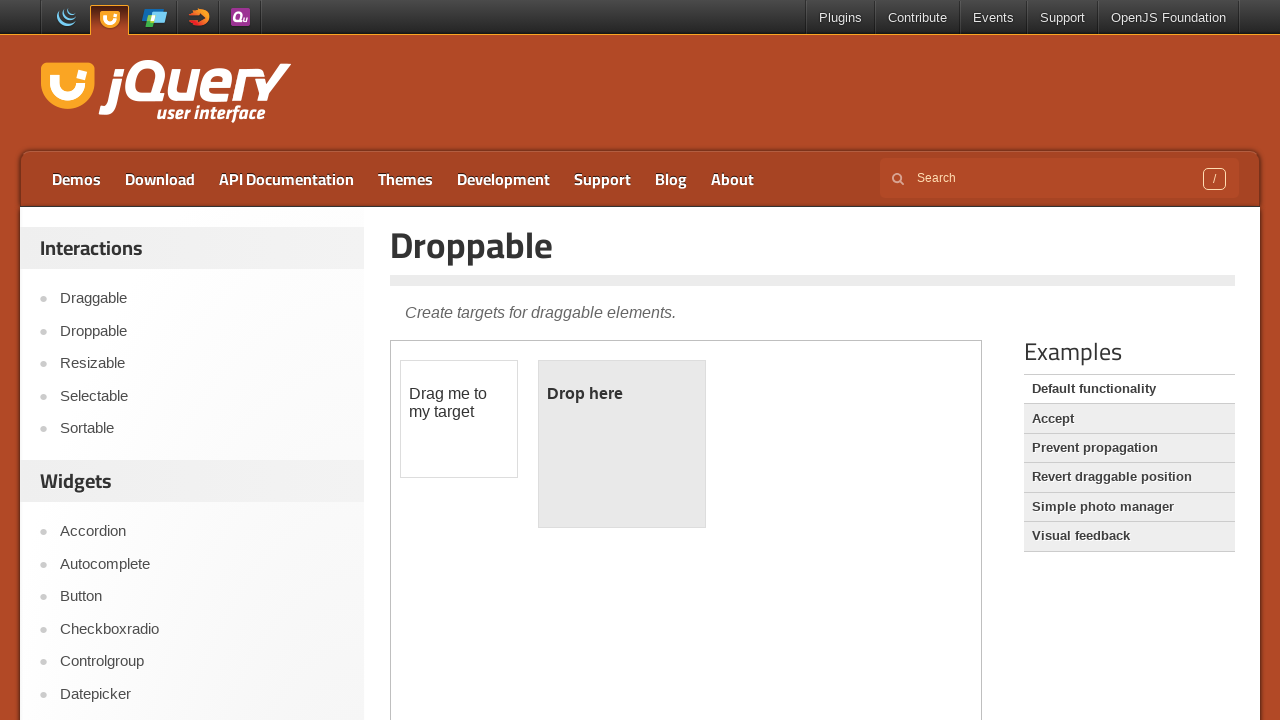

Located iframe containing drag and drop elements
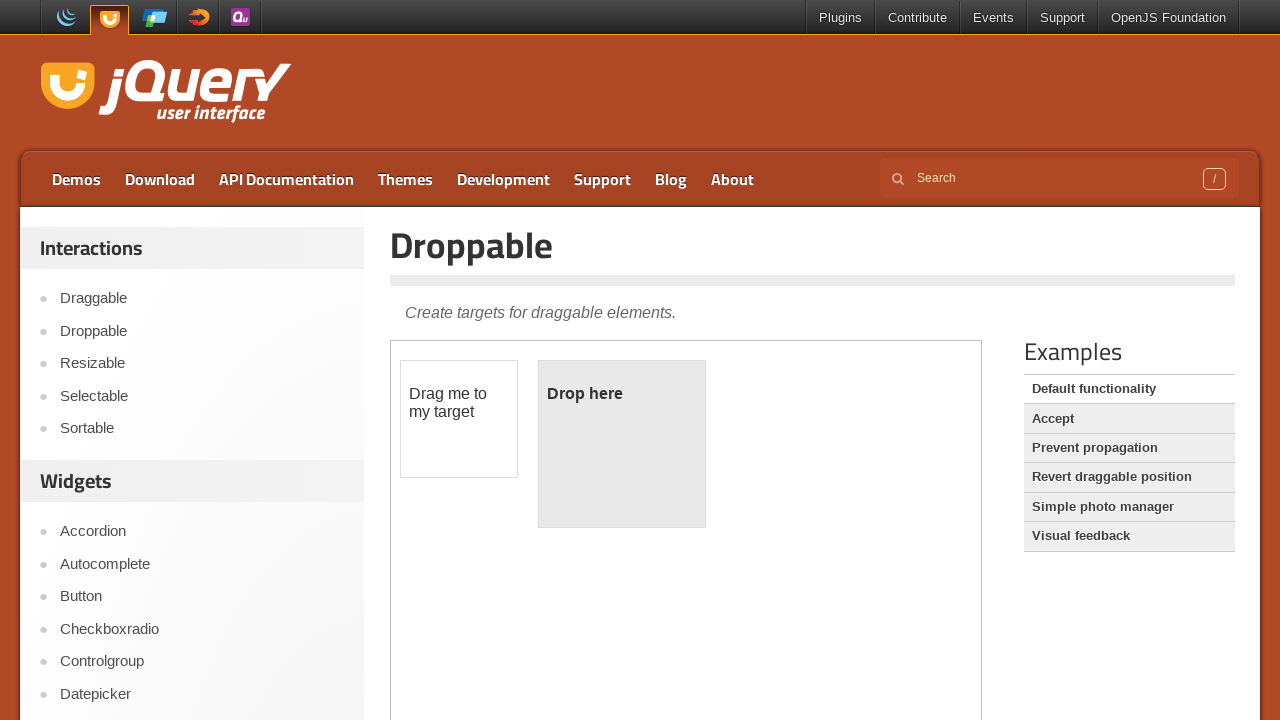

Located draggable element within iframe
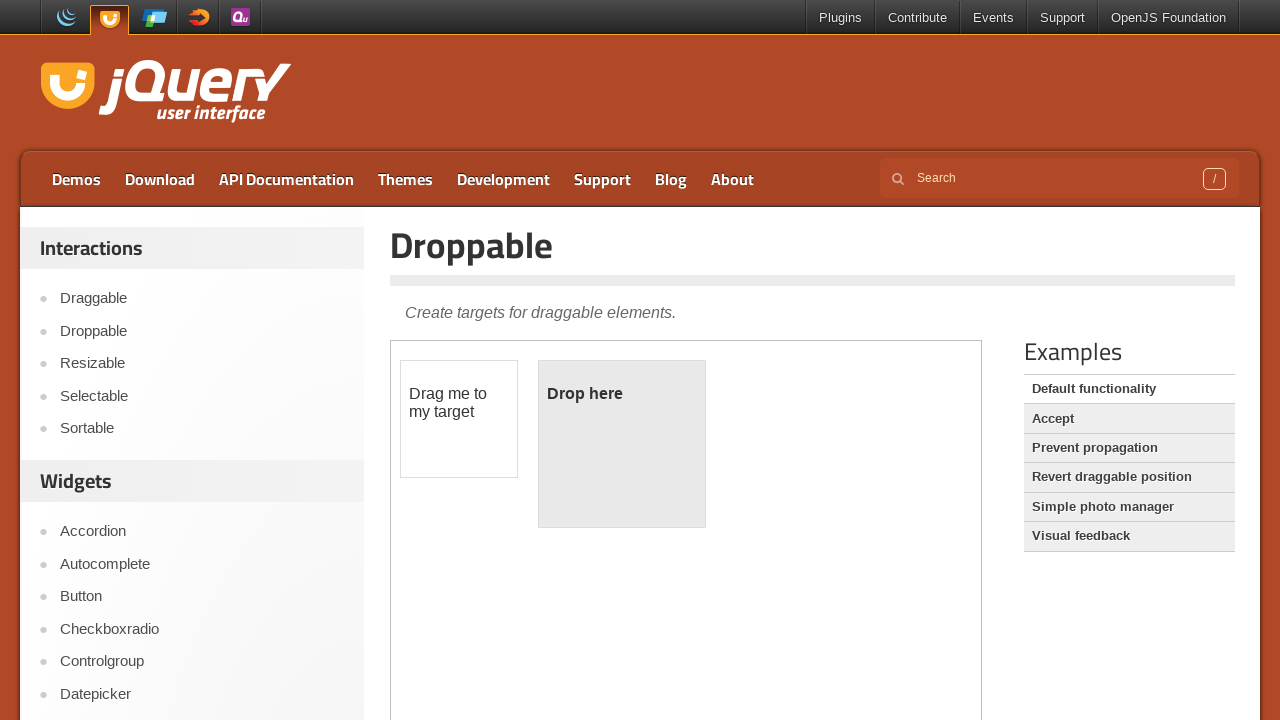

Located droppable target element within iframe
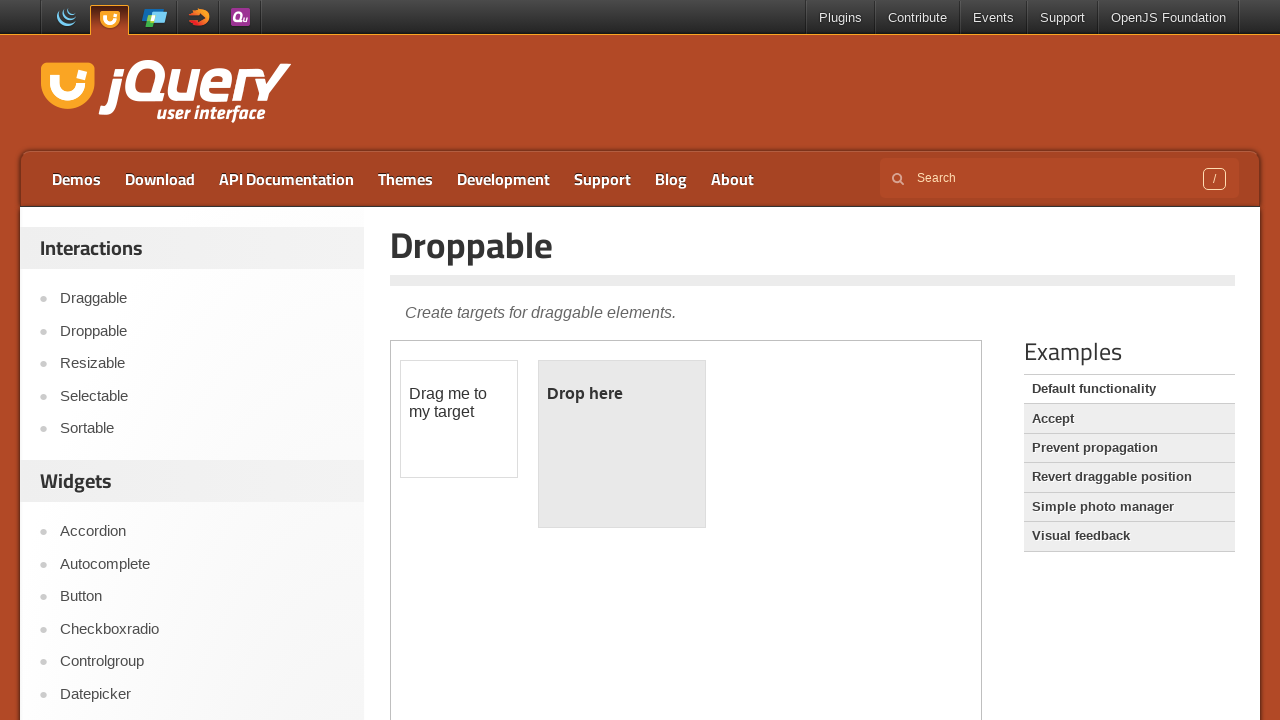

Dragged draggable element and dropped it onto droppable target at (622, 444)
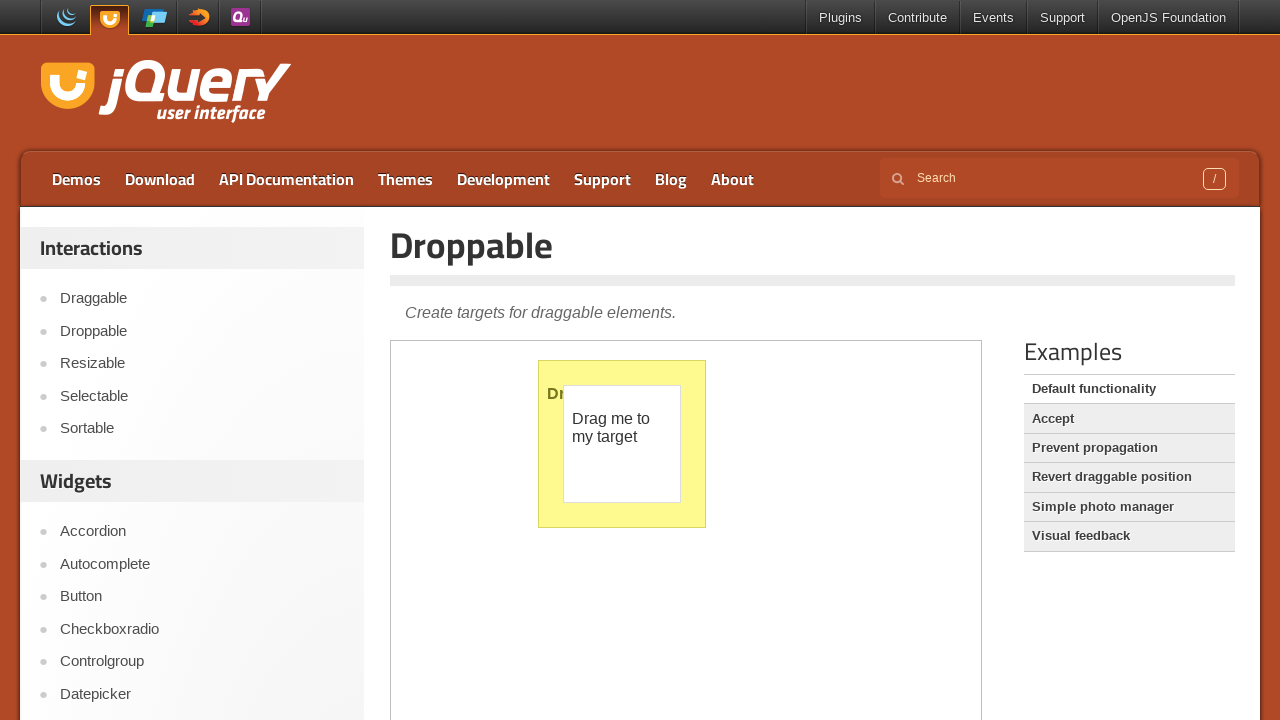

Verified droppable element is visible after drop operation completed
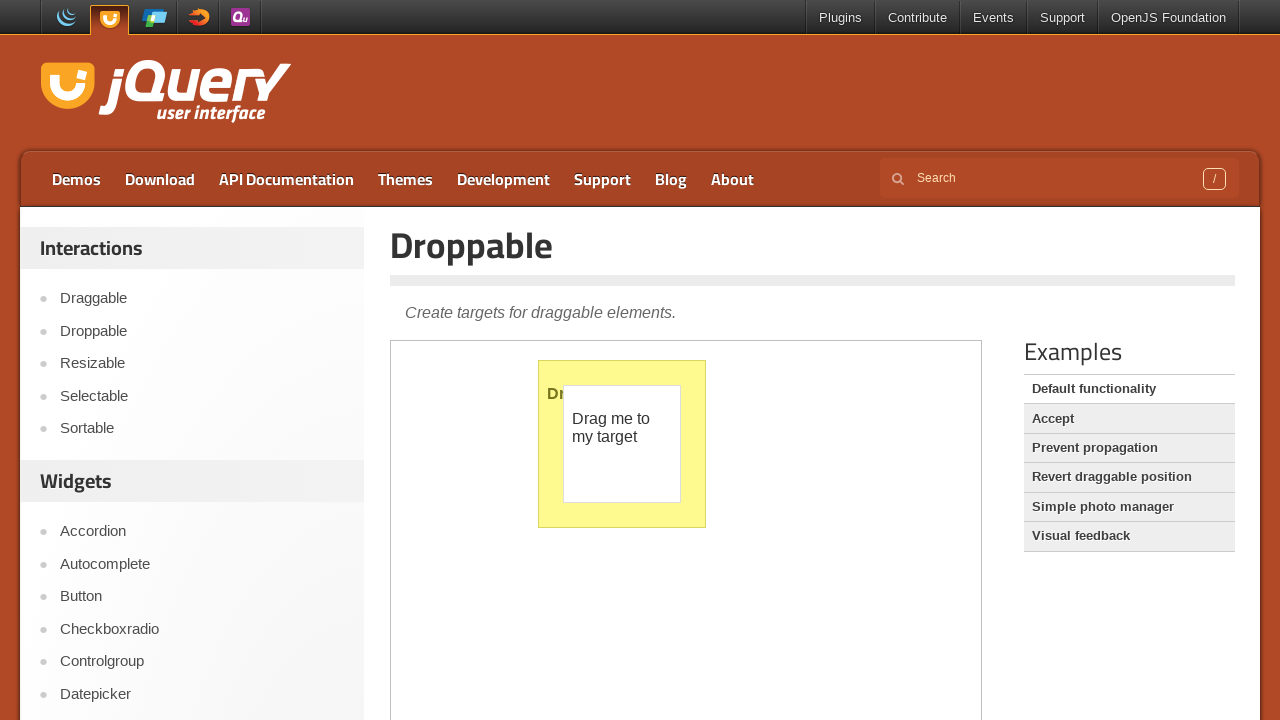

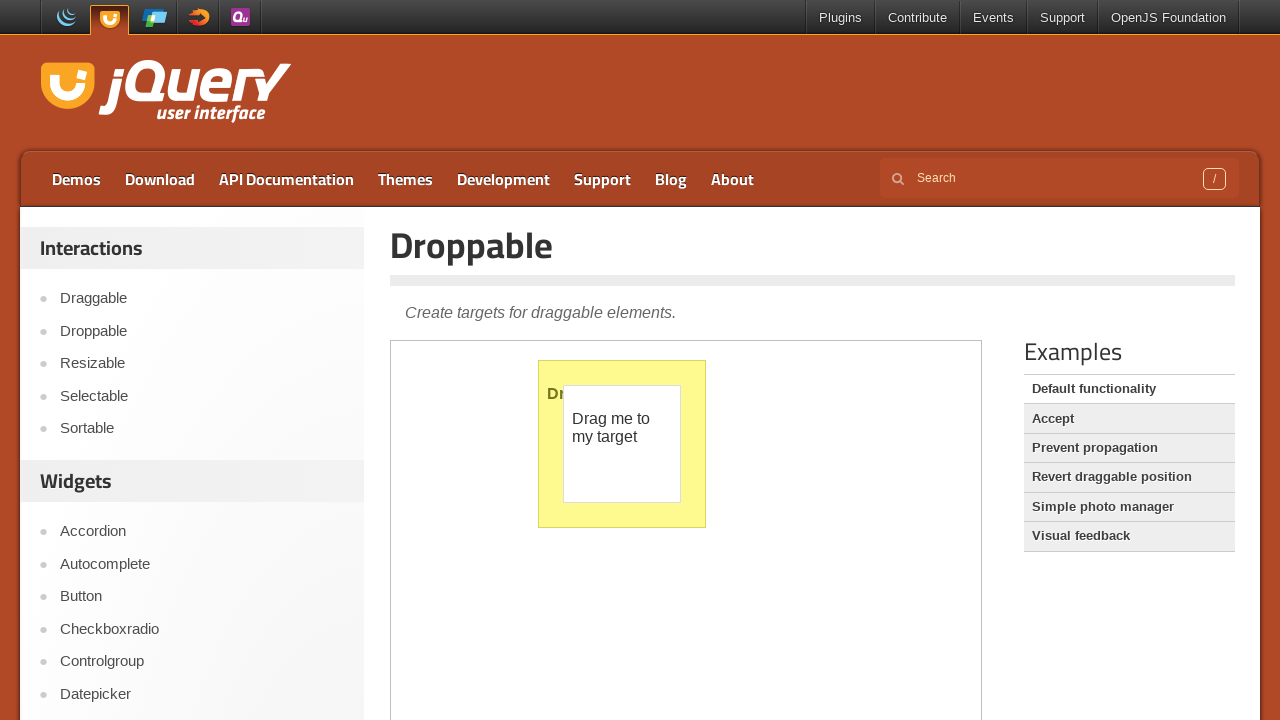